Tests handling of JavaScript confirm dialog by clicking a button that triggers a confirm dialog and dismissing it (clicking Cancel)

Starting URL: https://testautomationpractice.blogspot.com/

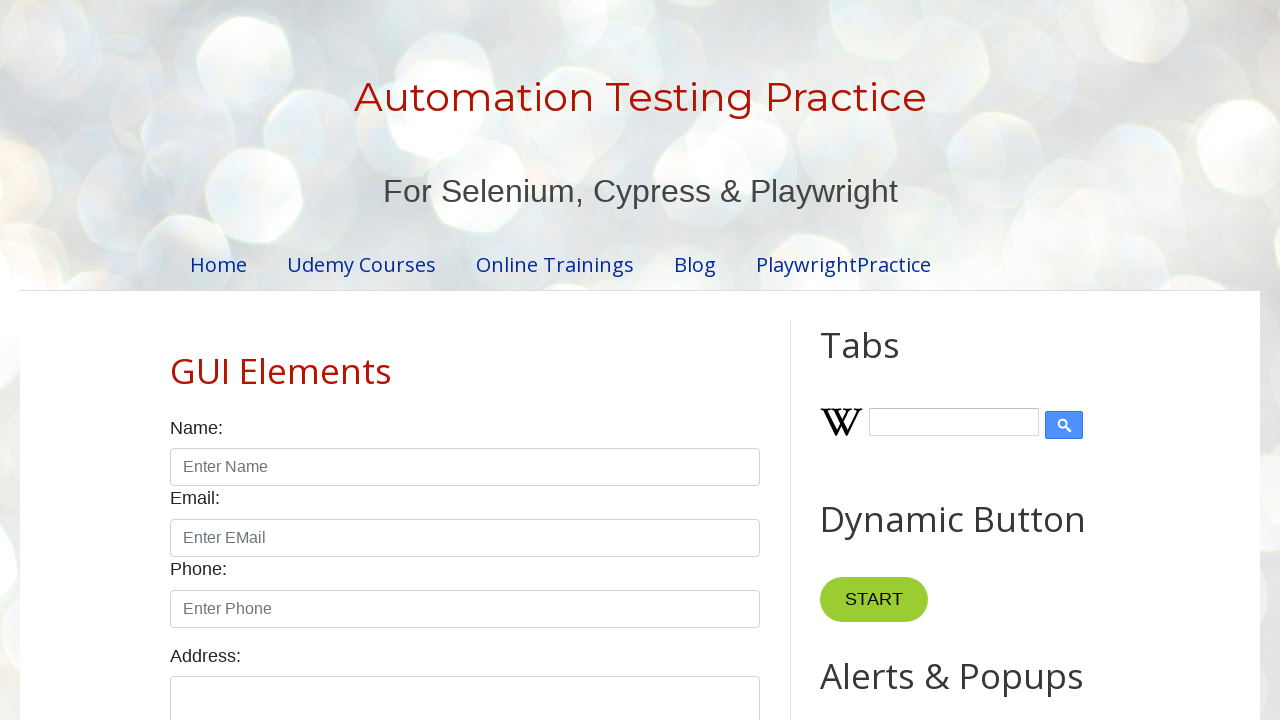

Set up dialog event handler to dismiss confirm dialogs
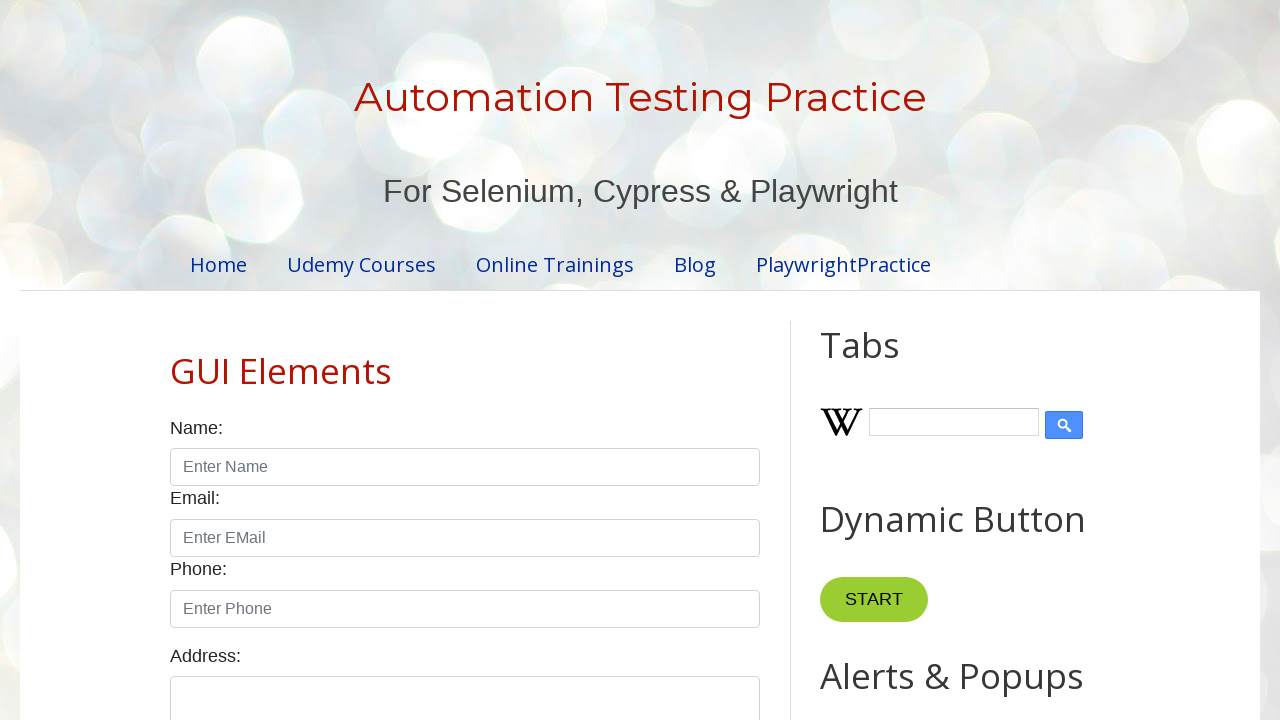

Clicked confirm button to trigger dialog at (912, 360) on #confirmBtn
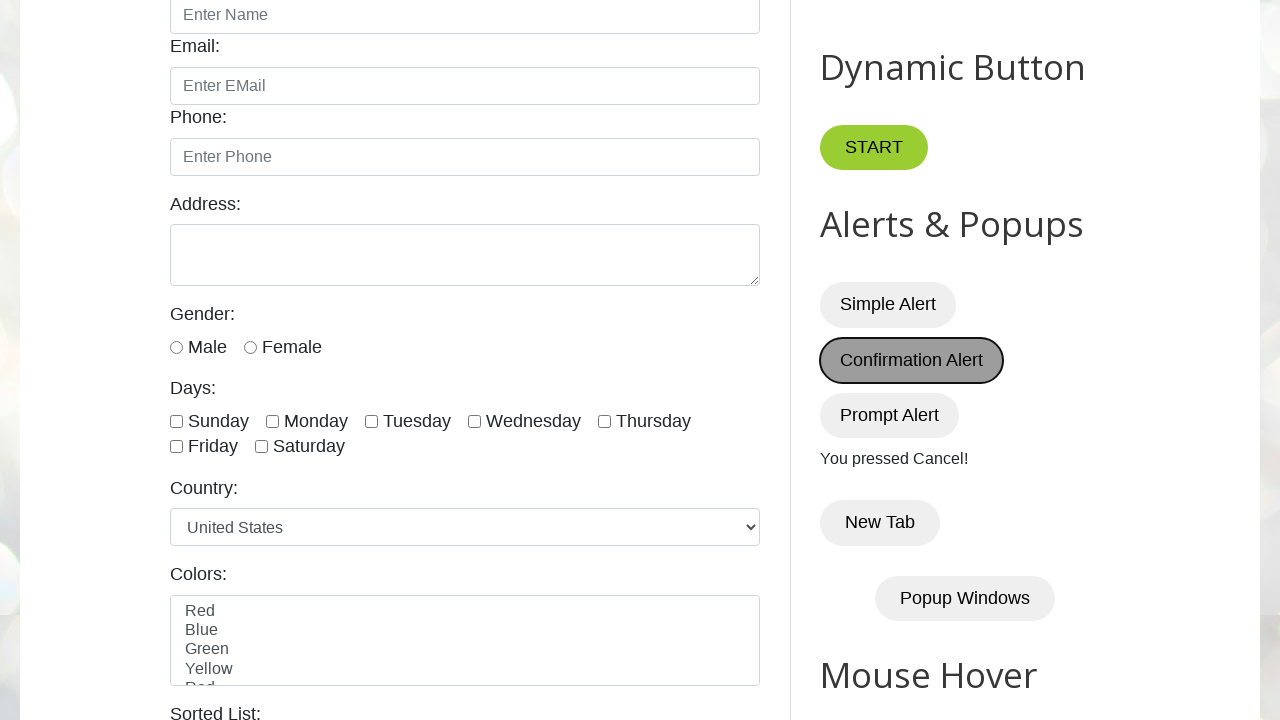

Waited for result element to appear
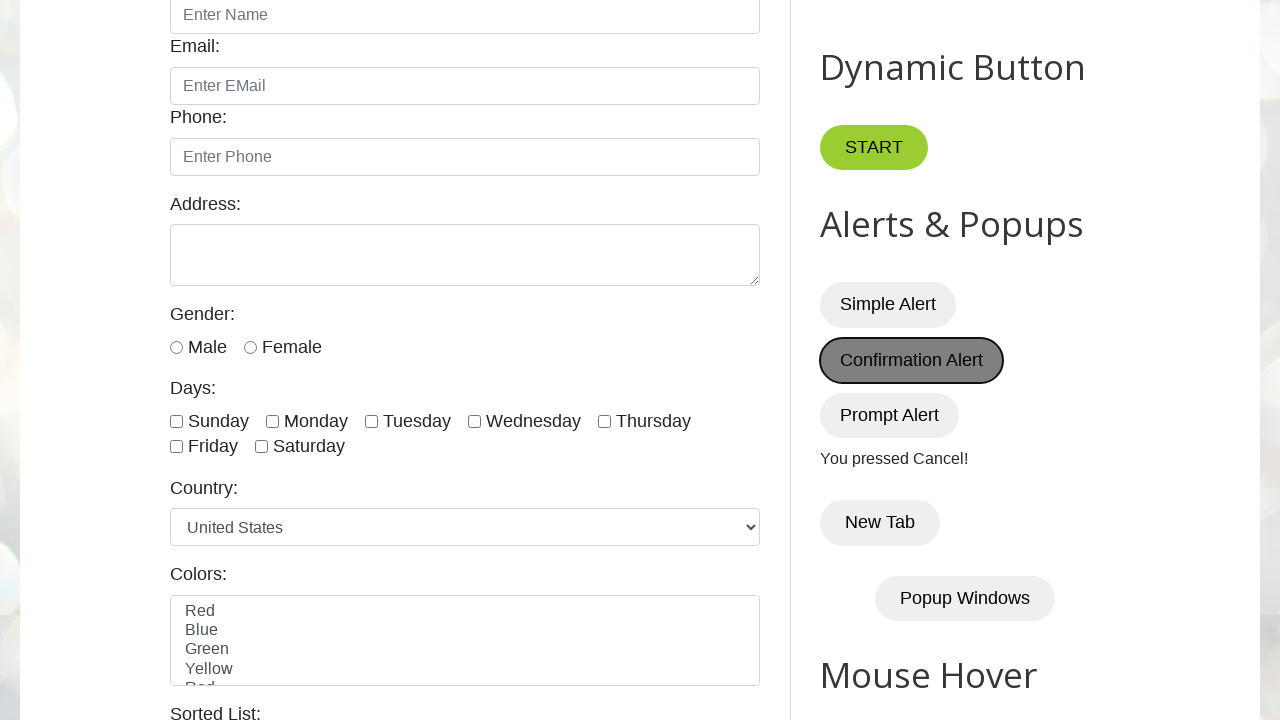

Verified result text shows 'You pressed Cancel!' confirming dialog was dismissed
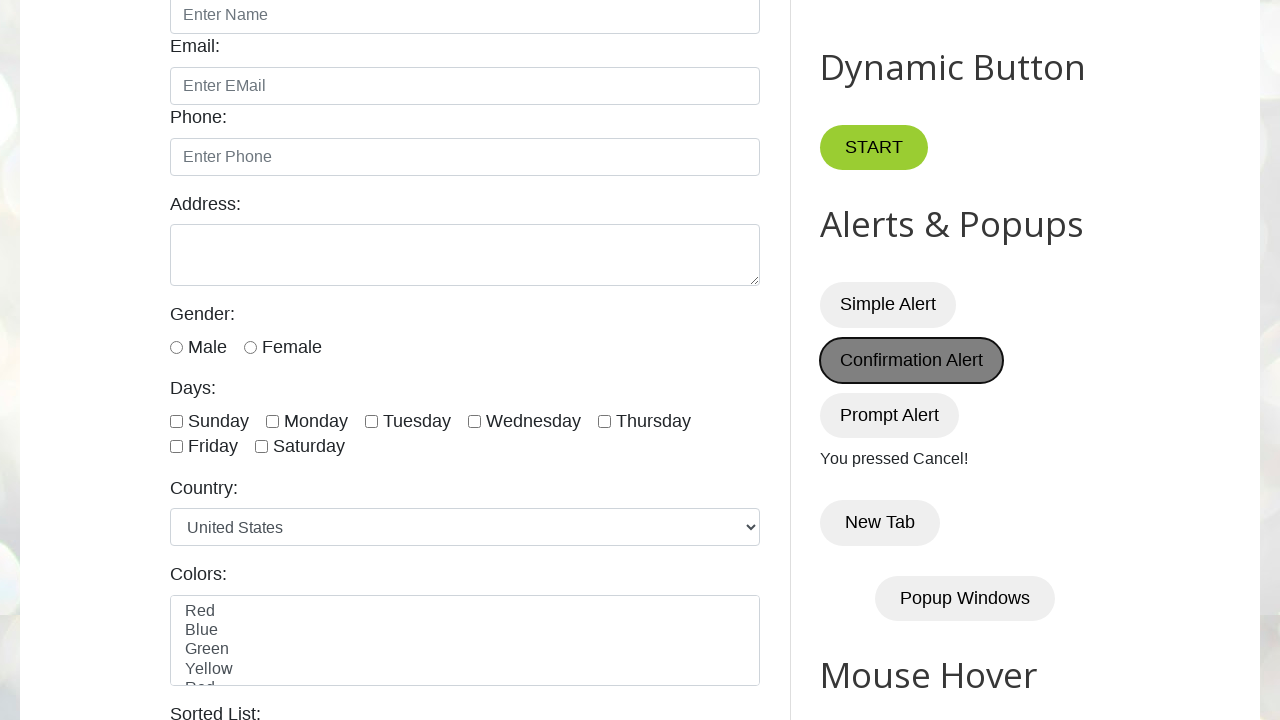

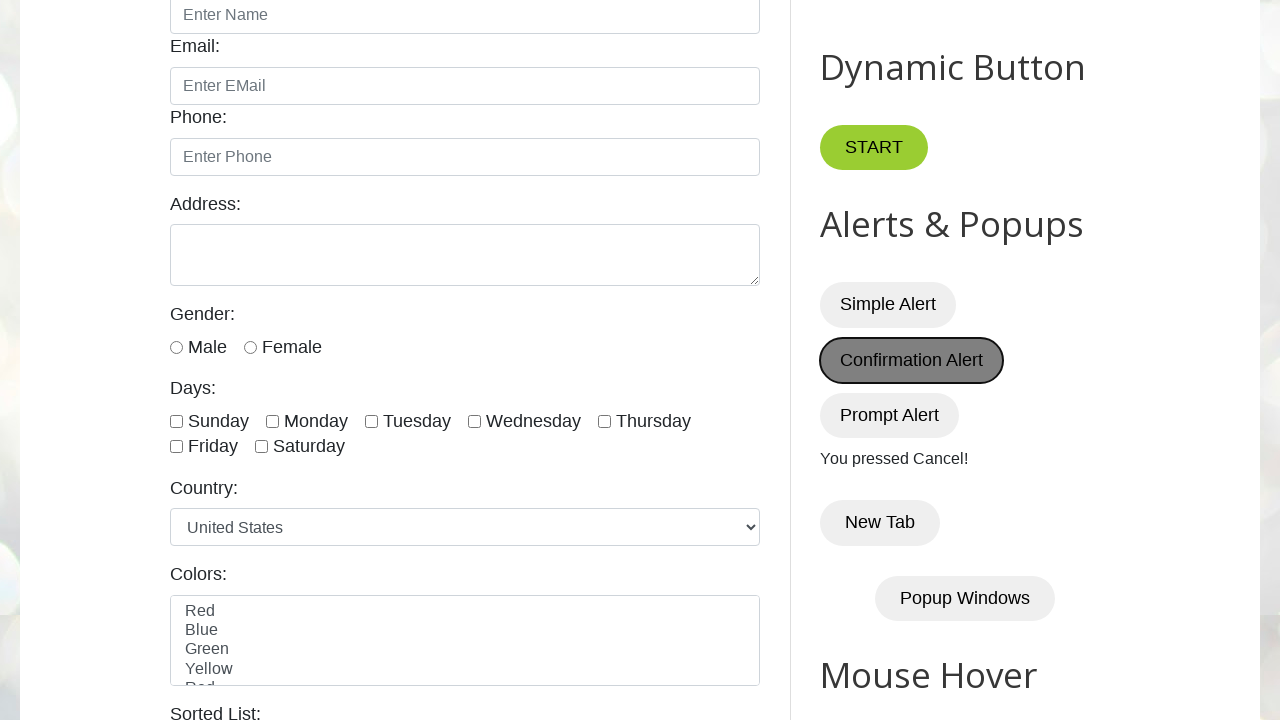